Tests that the toggle all checkbox updates correctly when individual items are completed or cleared

Starting URL: https://demo.playwright.dev/todomvc

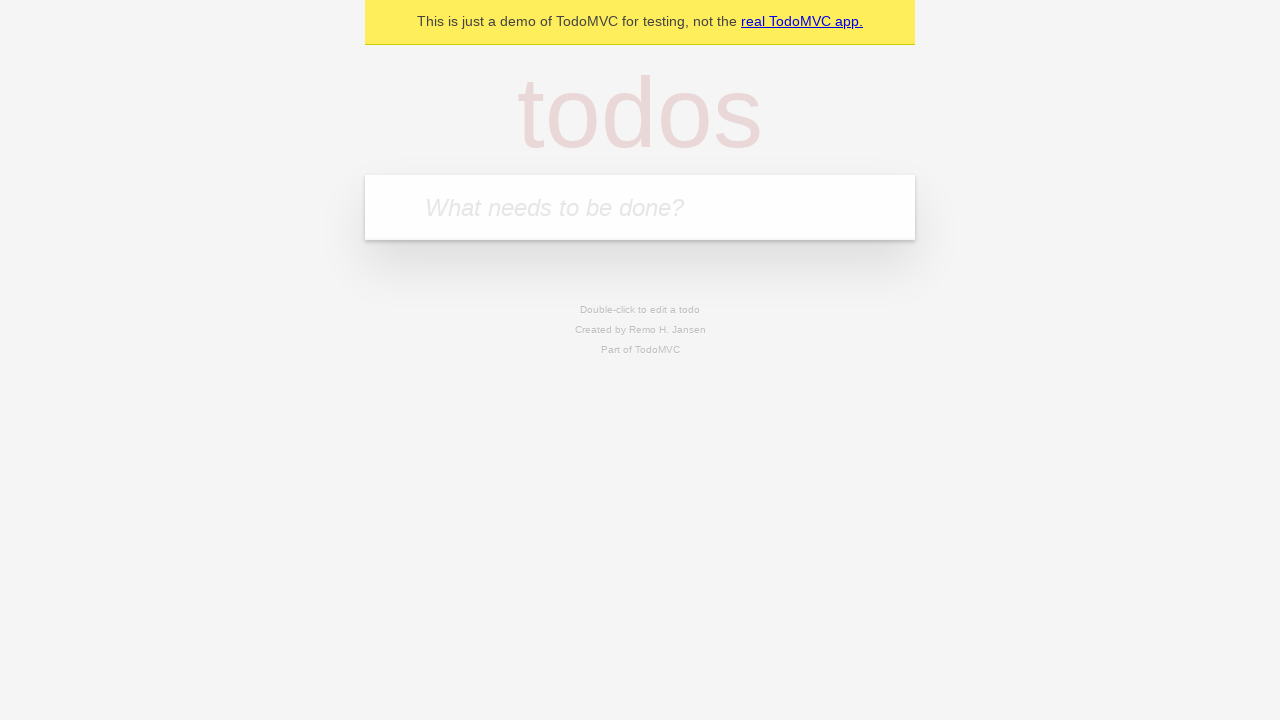

Filled input field with 'buy some cheese' on internal:attr=[placeholder="What needs to be done?"i]
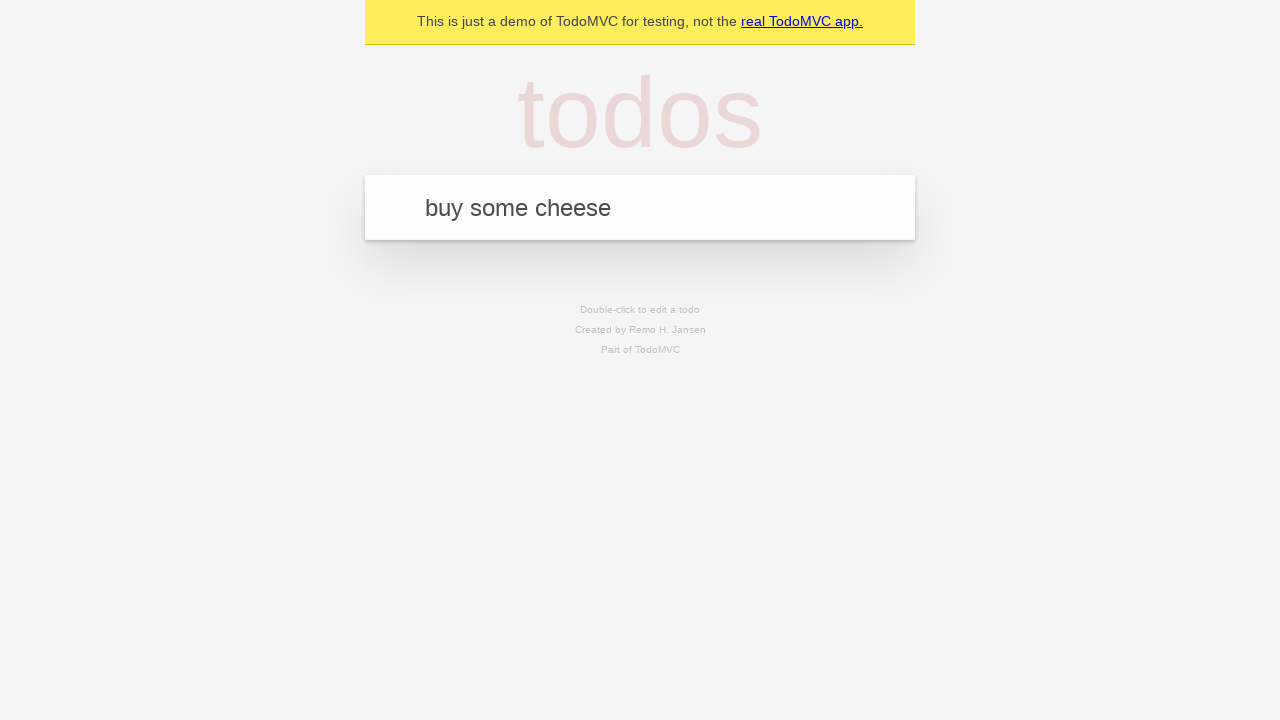

Pressed Enter to create first todo item on internal:attr=[placeholder="What needs to be done?"i]
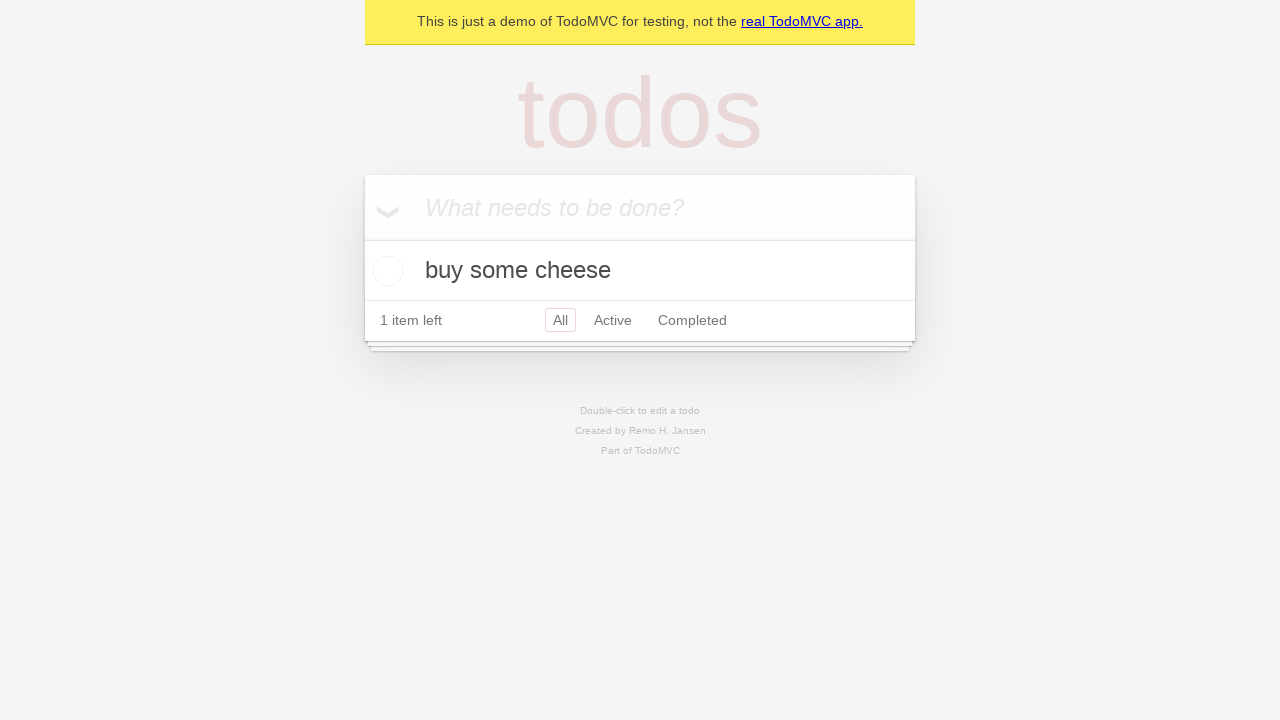

Filled input field with 'feed the cat' on internal:attr=[placeholder="What needs to be done?"i]
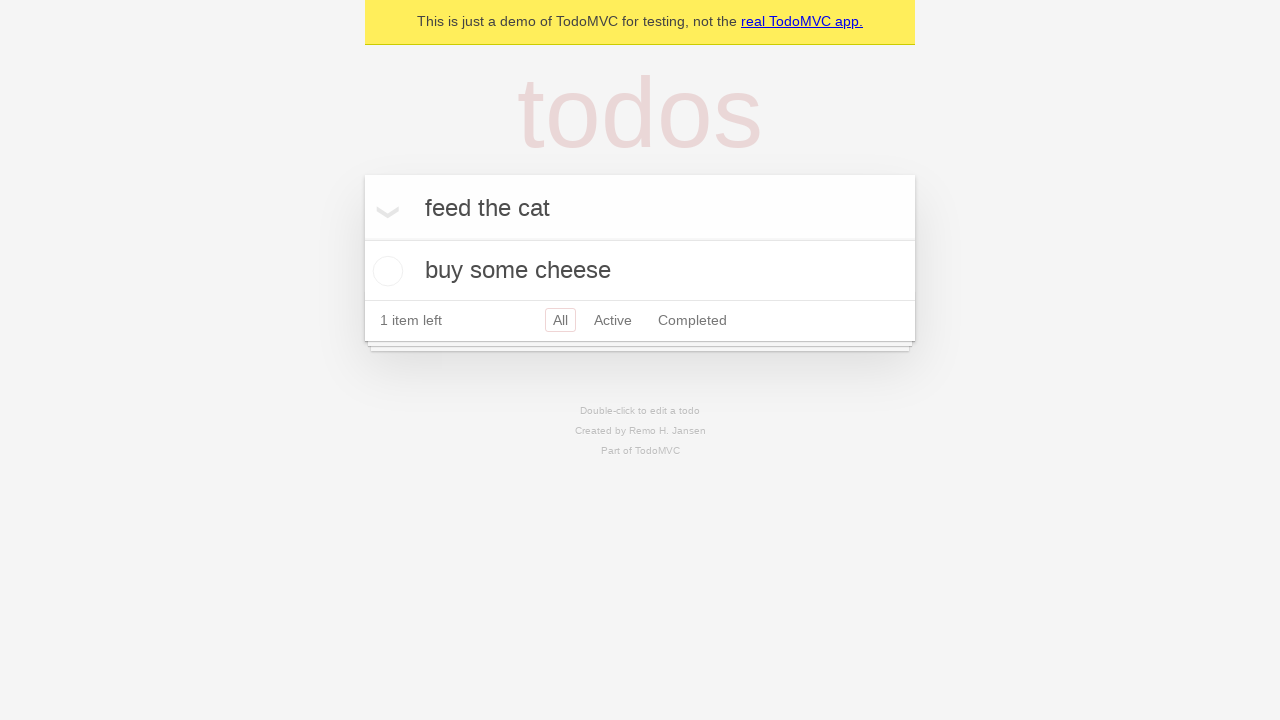

Pressed Enter to create second todo item on internal:attr=[placeholder="What needs to be done?"i]
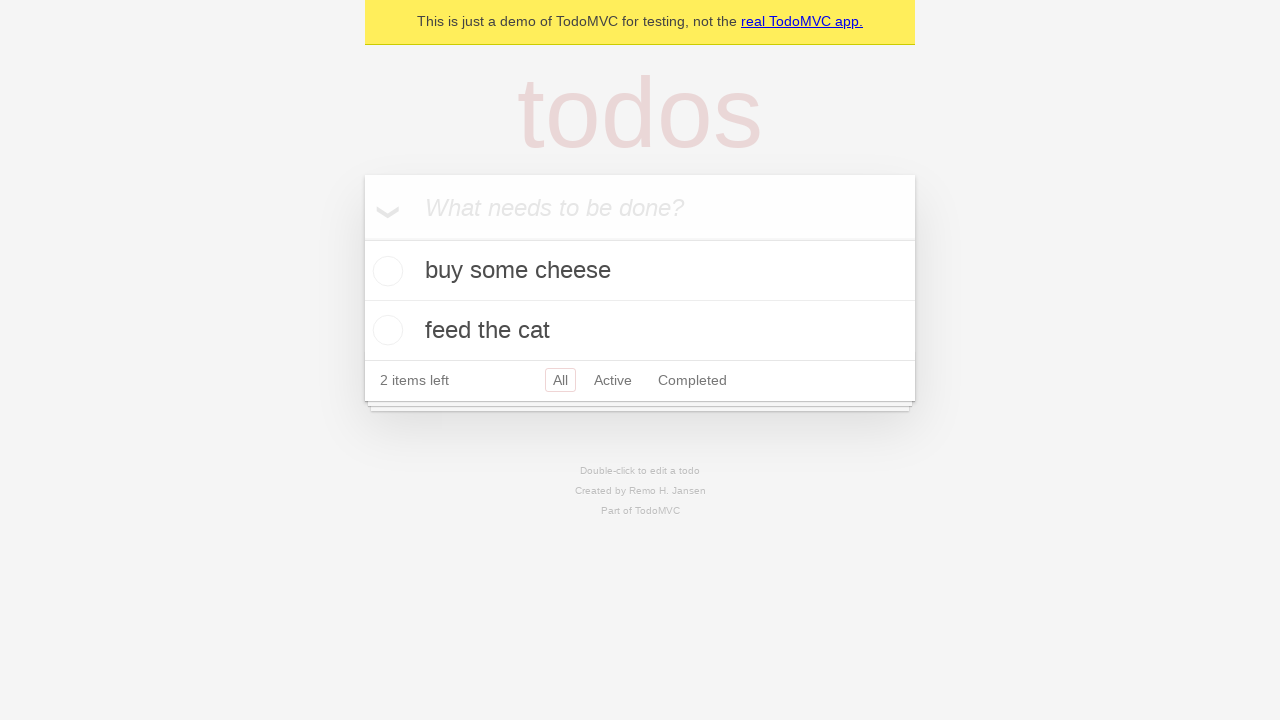

Filled input field with 'book a doctors appointment' on internal:attr=[placeholder="What needs to be done?"i]
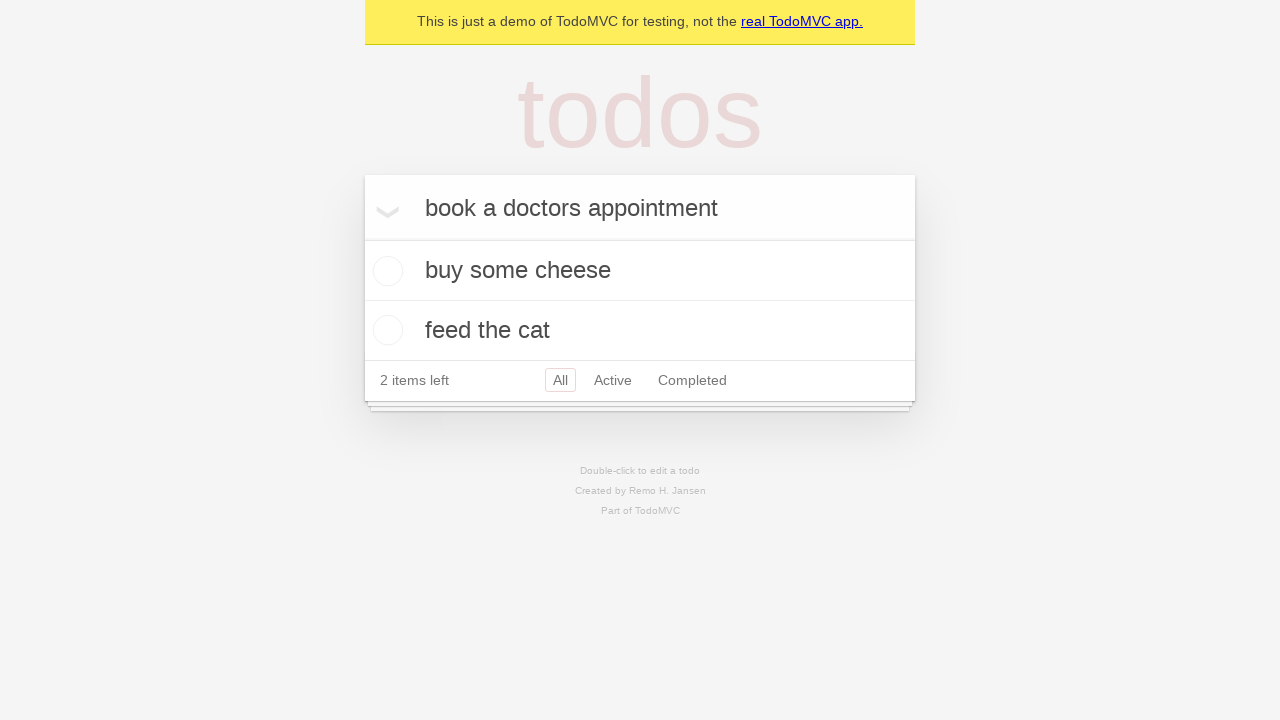

Pressed Enter to create third todo item on internal:attr=[placeholder="What needs to be done?"i]
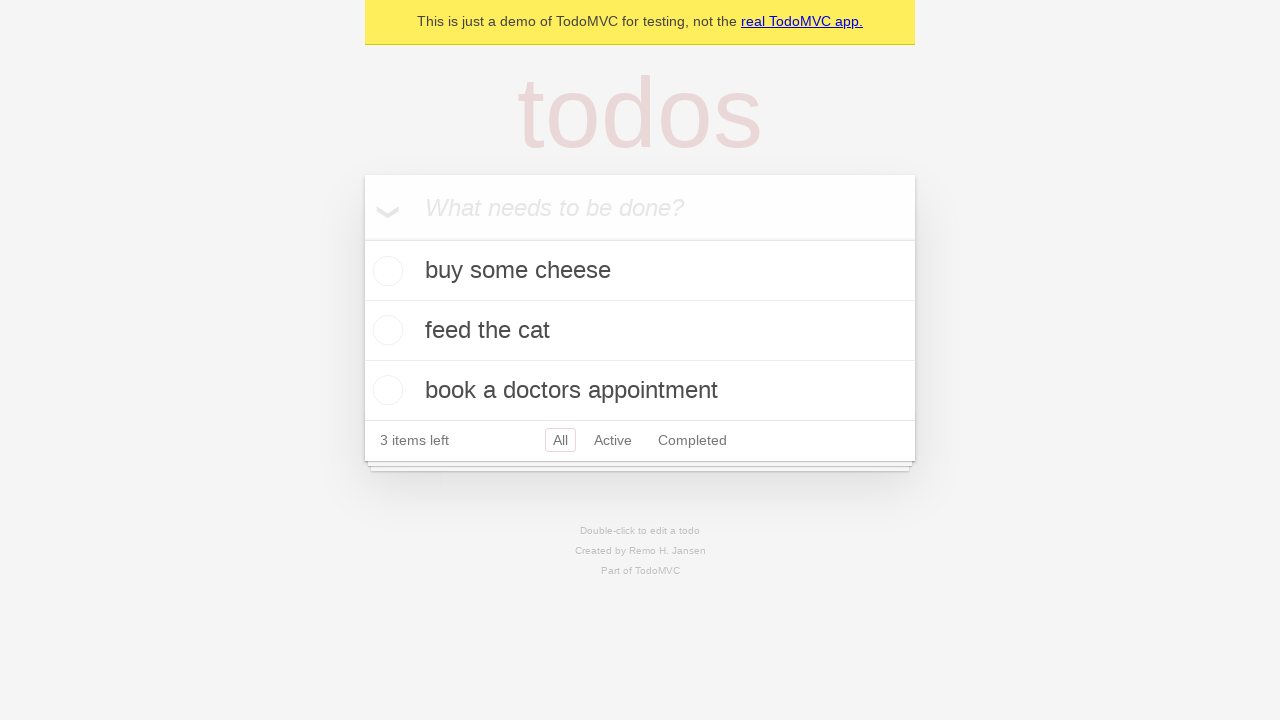

Clicked 'Mark all as complete' checkbox to complete all items at (362, 238) on internal:label="Mark all as complete"i
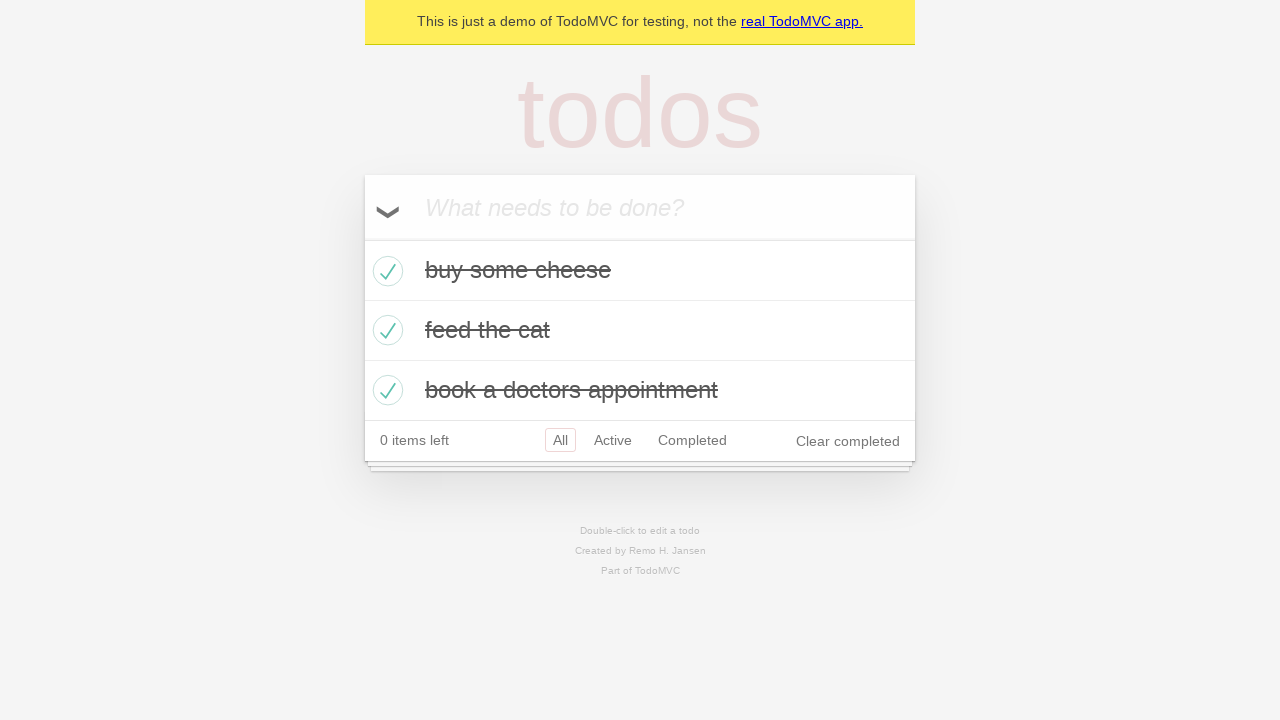

Unchecked the first todo item checkbox at (385, 271) on internal:testid=[data-testid="todo-item"s] >> nth=0 >> internal:role=checkbox
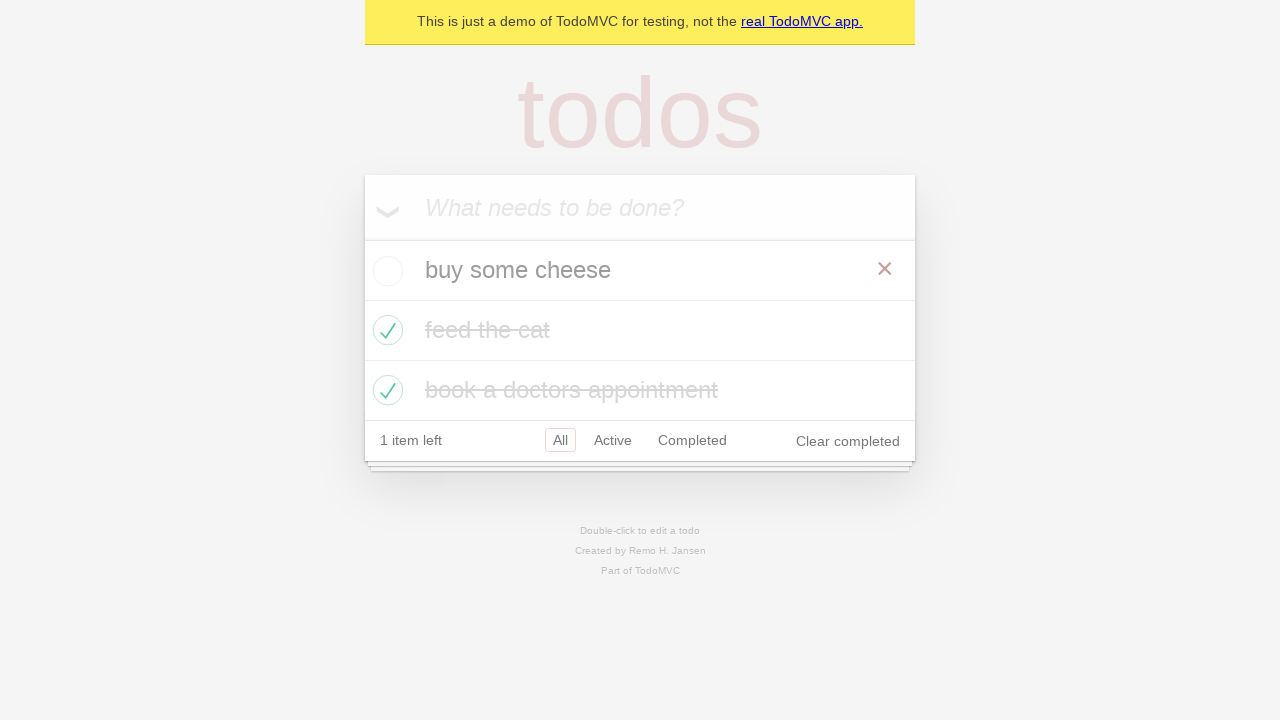

Checked the first todo item checkbox again at (385, 271) on internal:testid=[data-testid="todo-item"s] >> nth=0 >> internal:role=checkbox
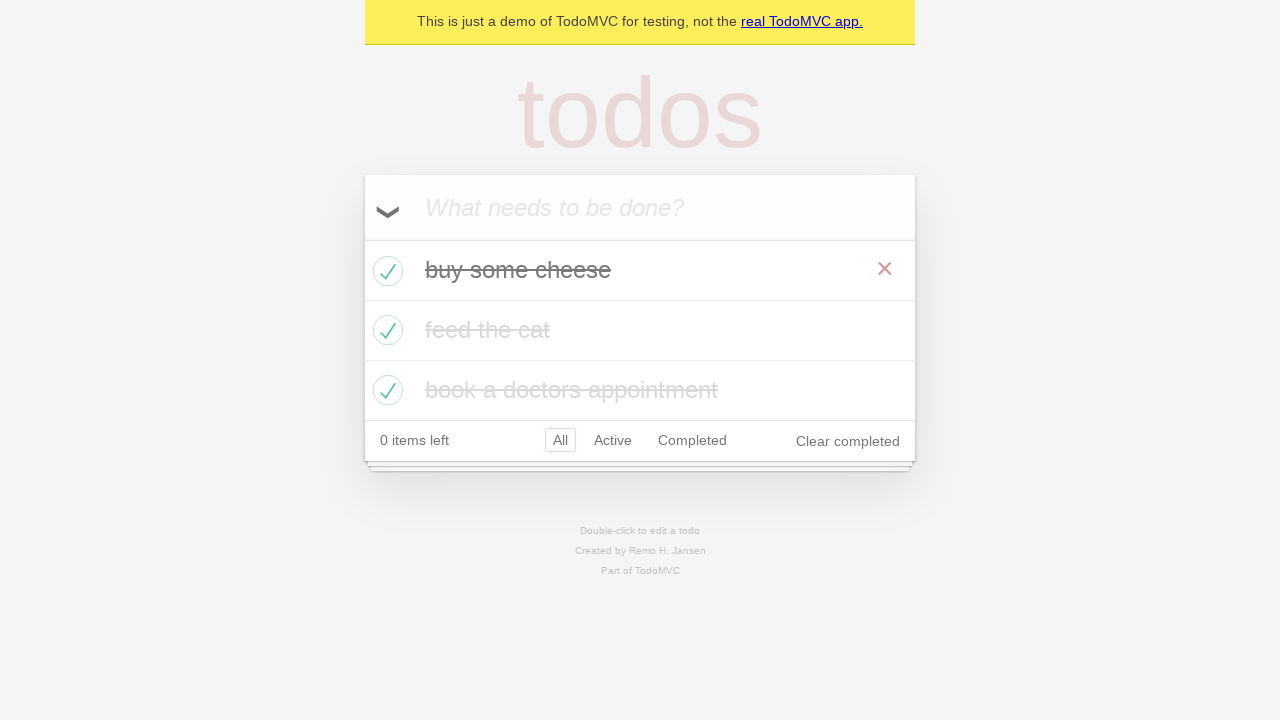

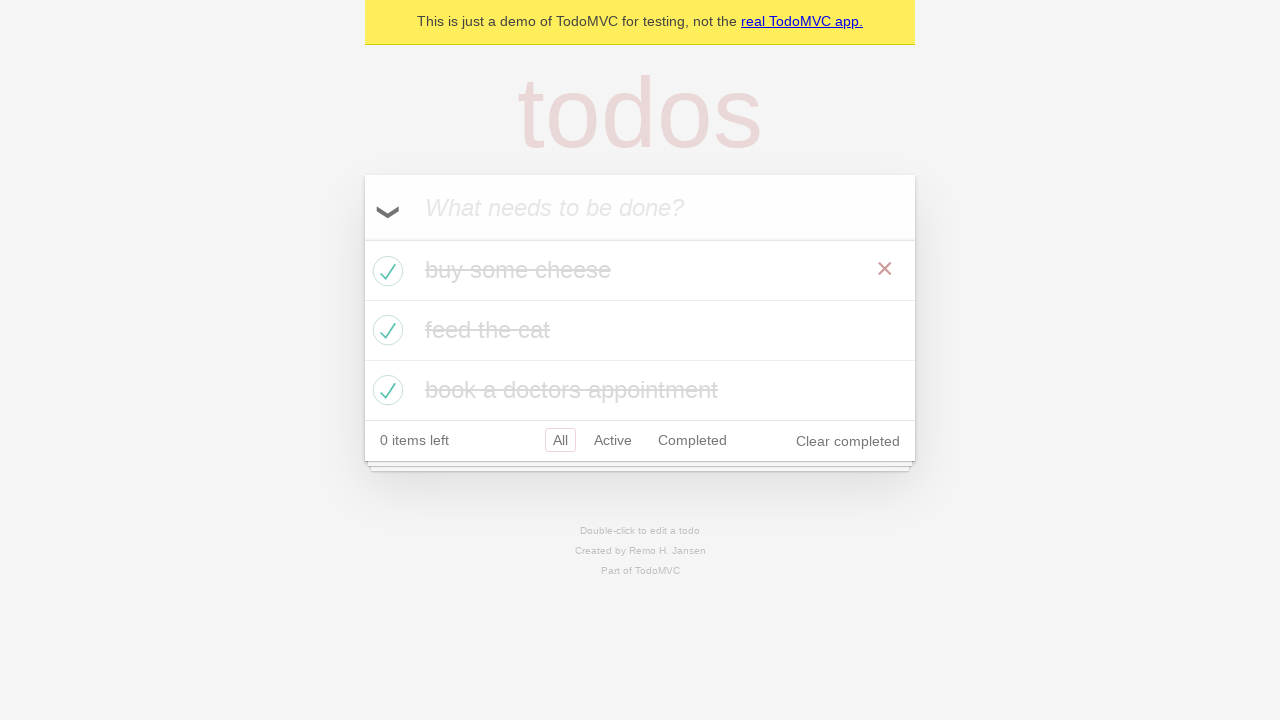